Opens the OrangeHRM demo application homepage and waits for the page to load

Starting URL: https://opensource-demo.orangehrmlive.com/

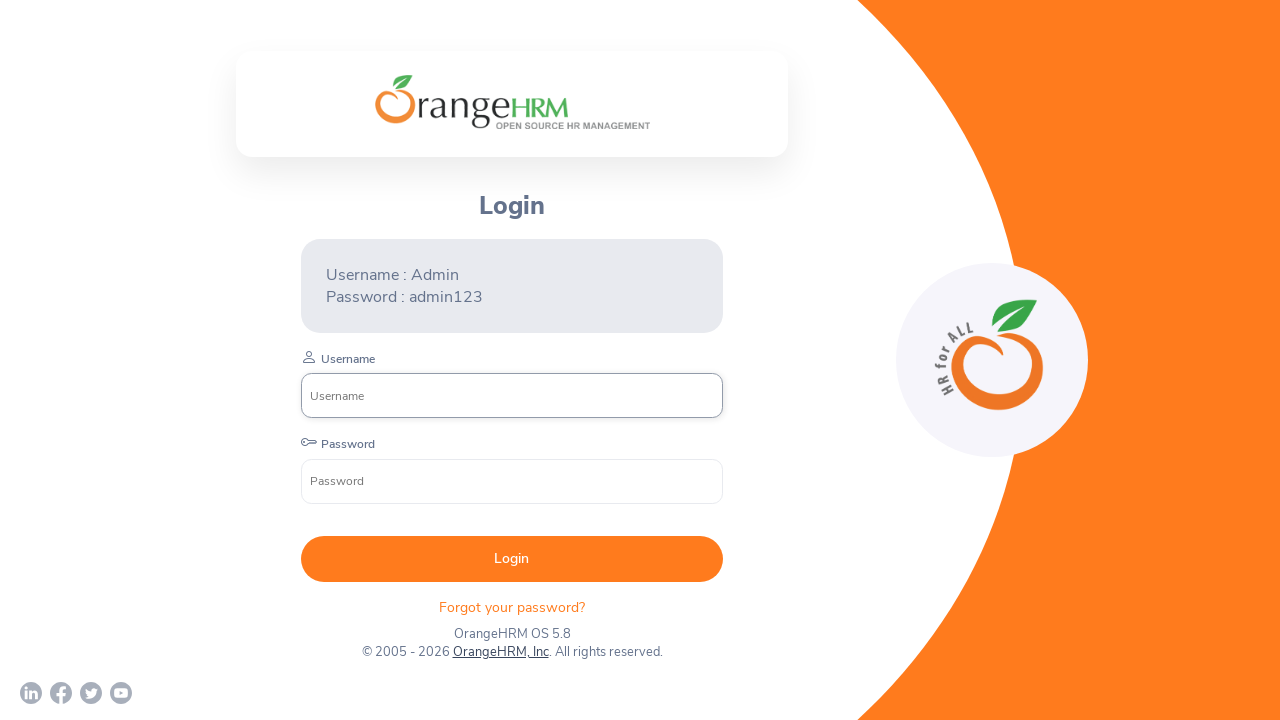

OrangeHRM homepage loaded - DOM content ready
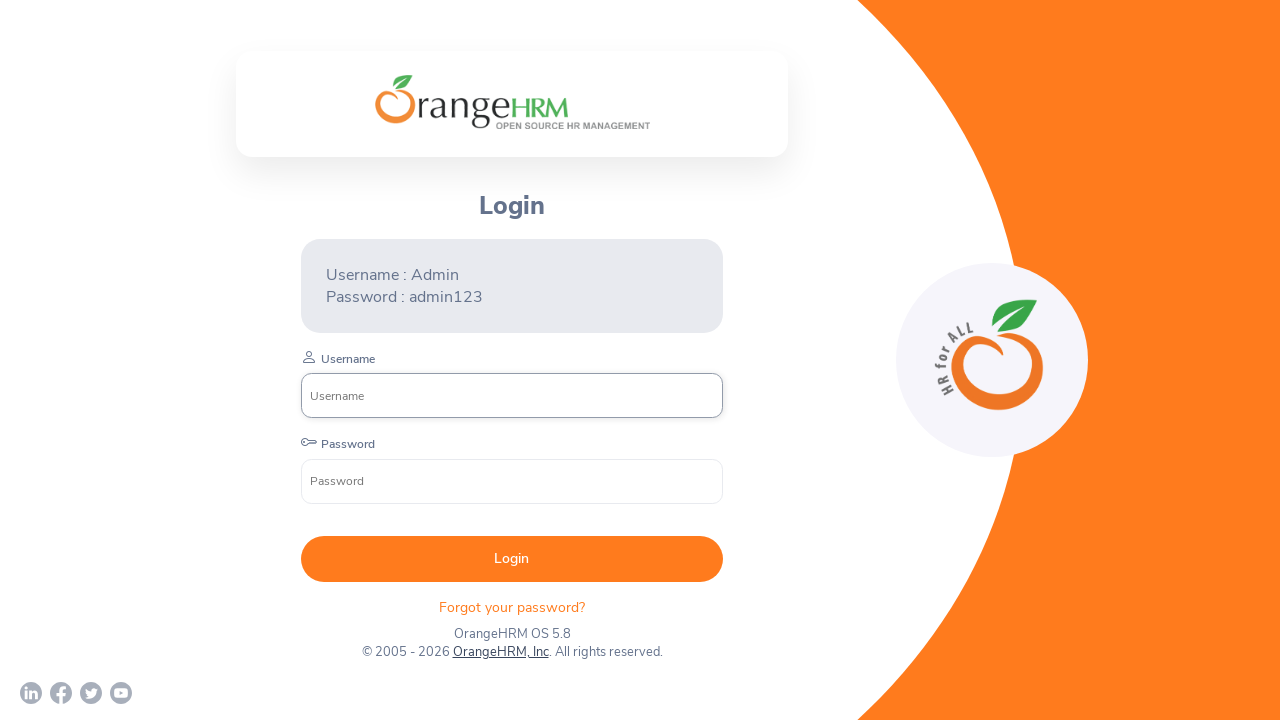

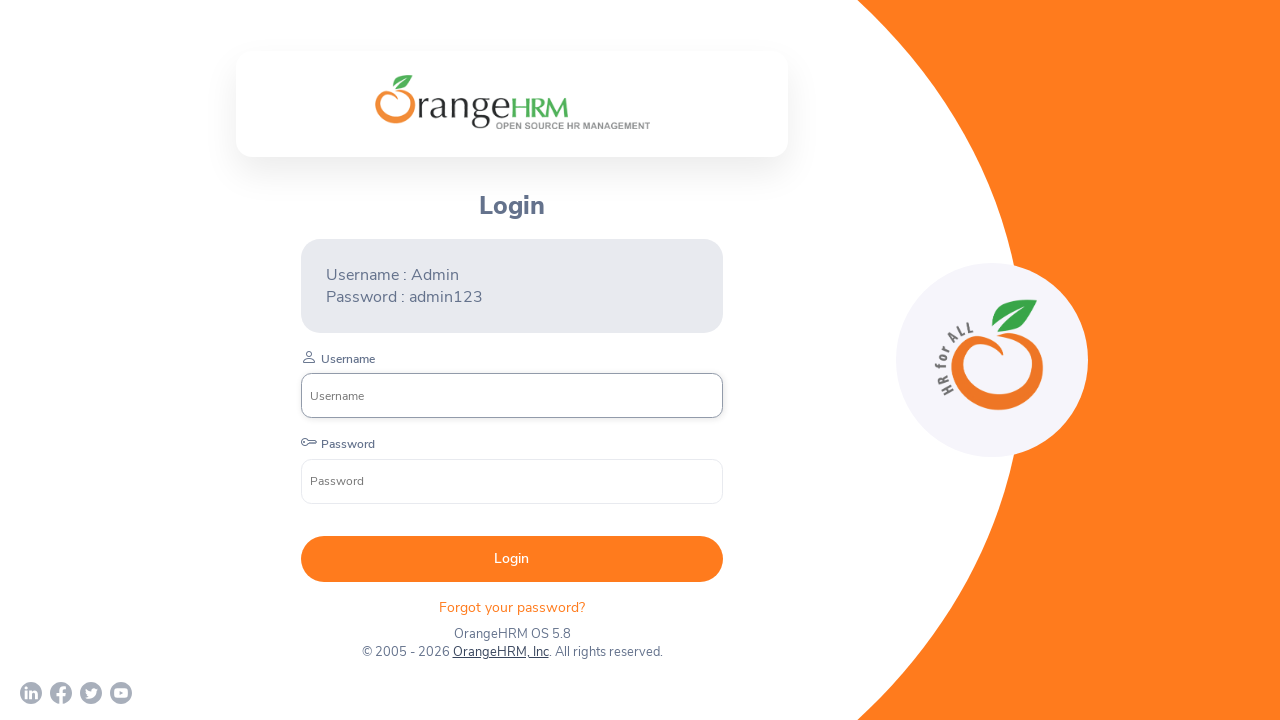